Tests window handling functionality by clicking a link that opens a new window, verifying content in both windows, and switching between them

Starting URL: https://the-internet.herokuapp.com/windows

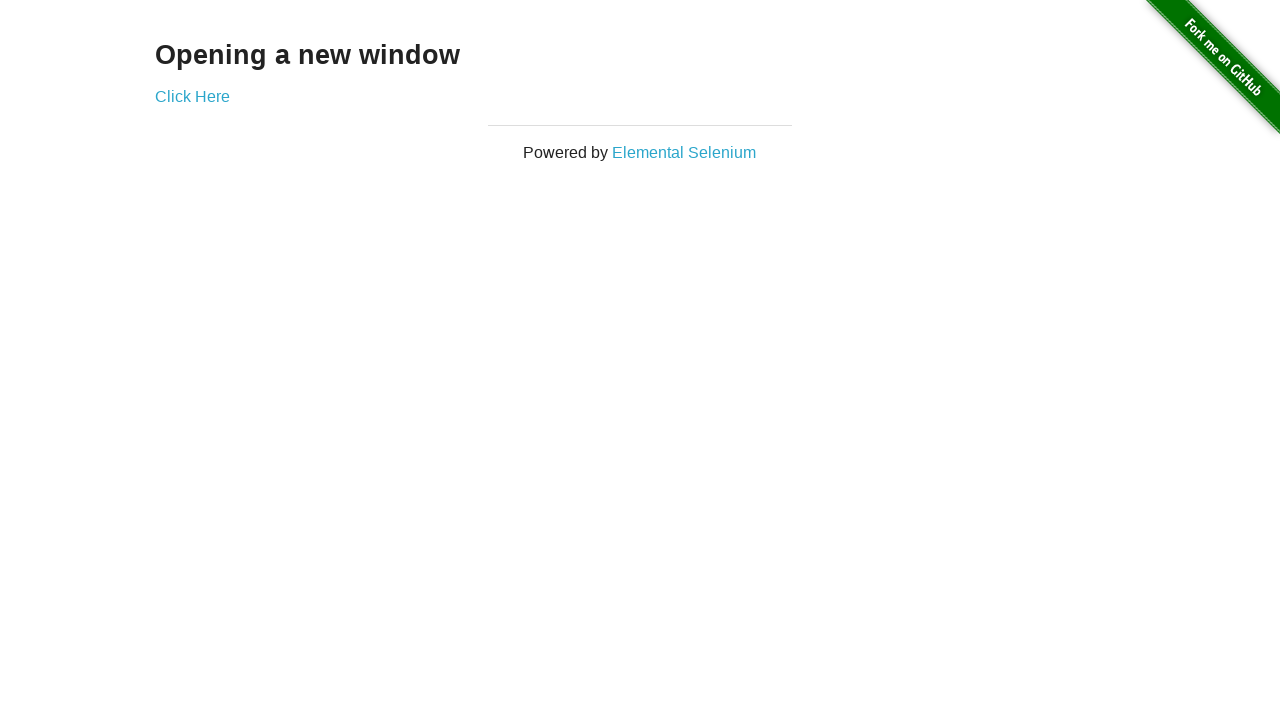

Verified main page heading 'Opening a new window' is displayed
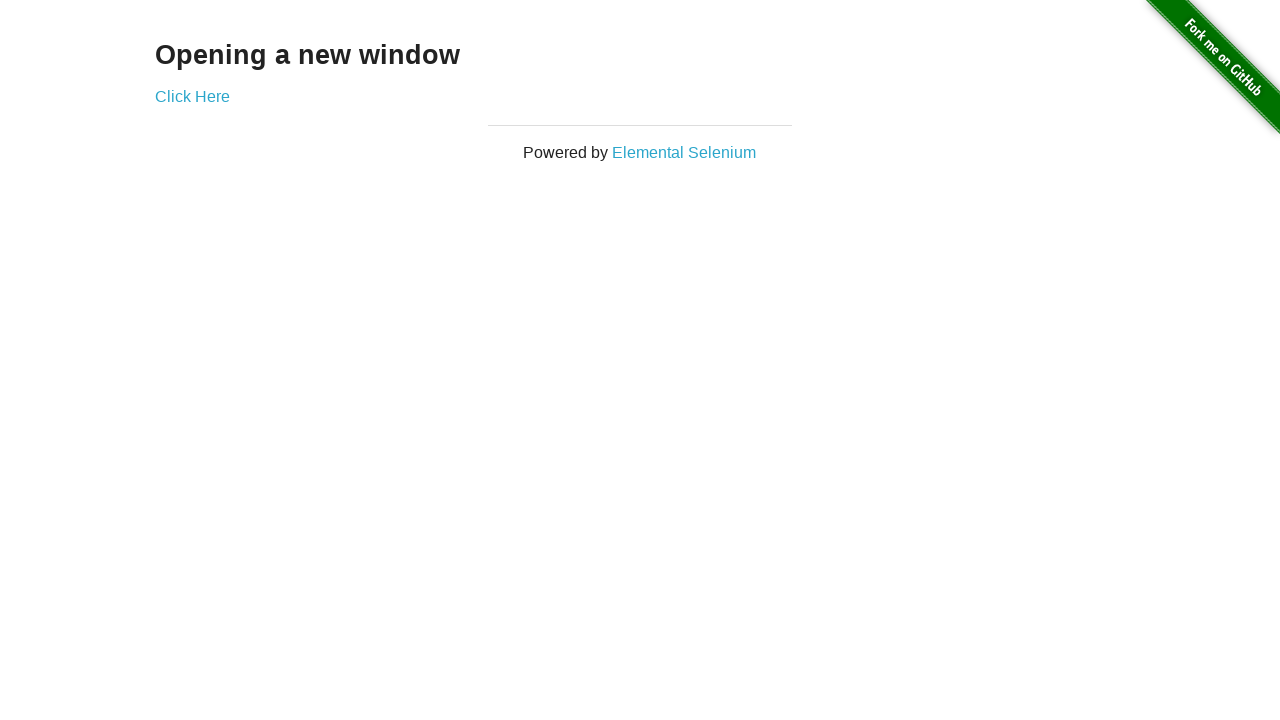

Verified main page title is 'The Internet'
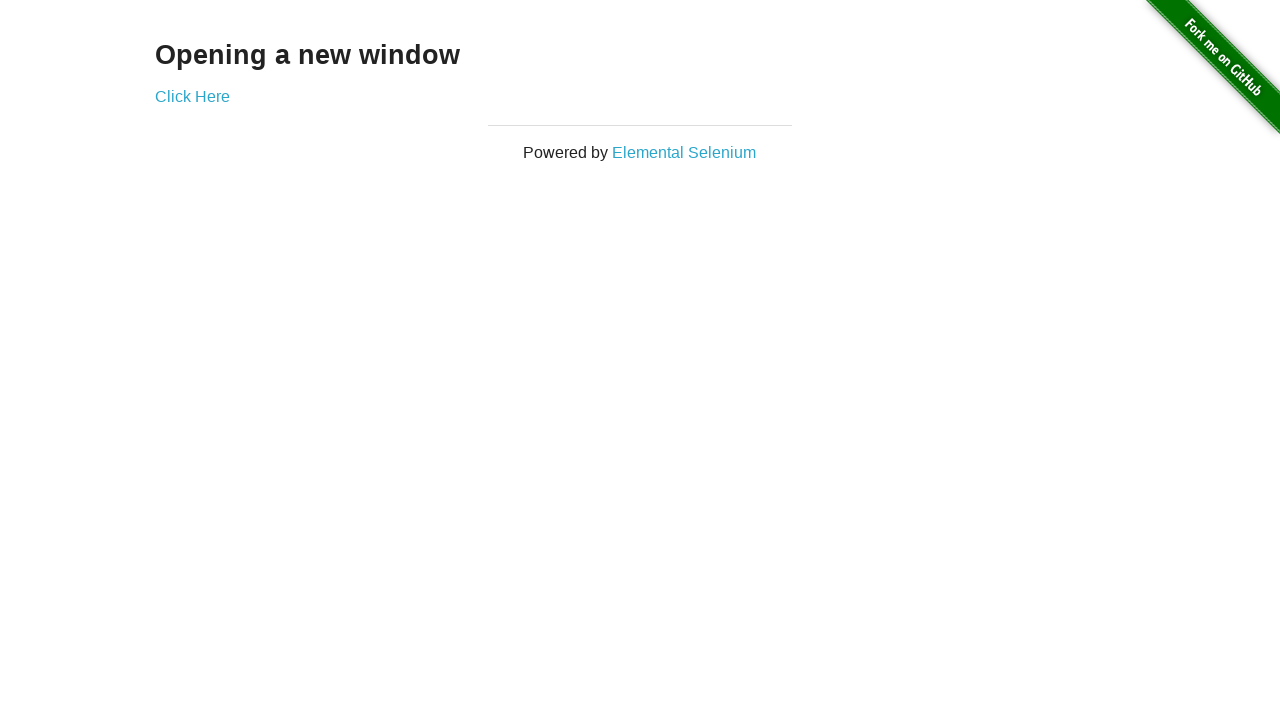

Clicked 'Click Here' link to open new window at (192, 96) on xpath=//a[text()='Click Here']
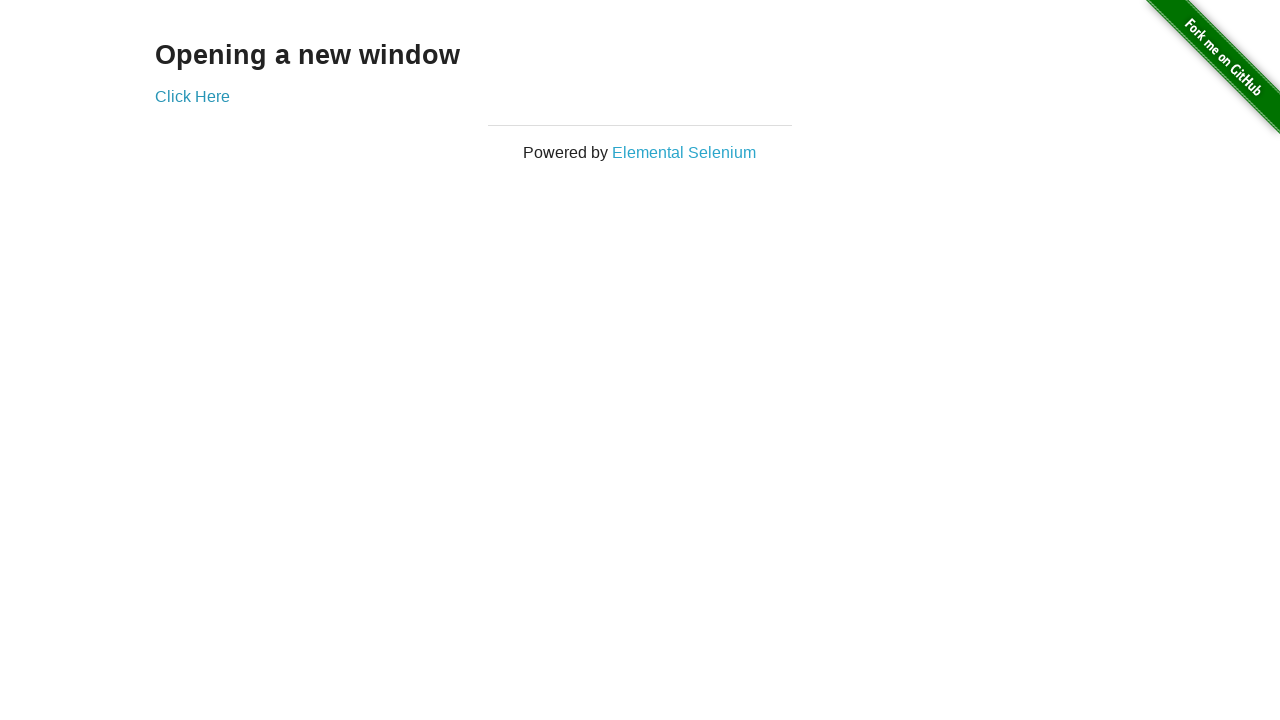

New window opened and captured
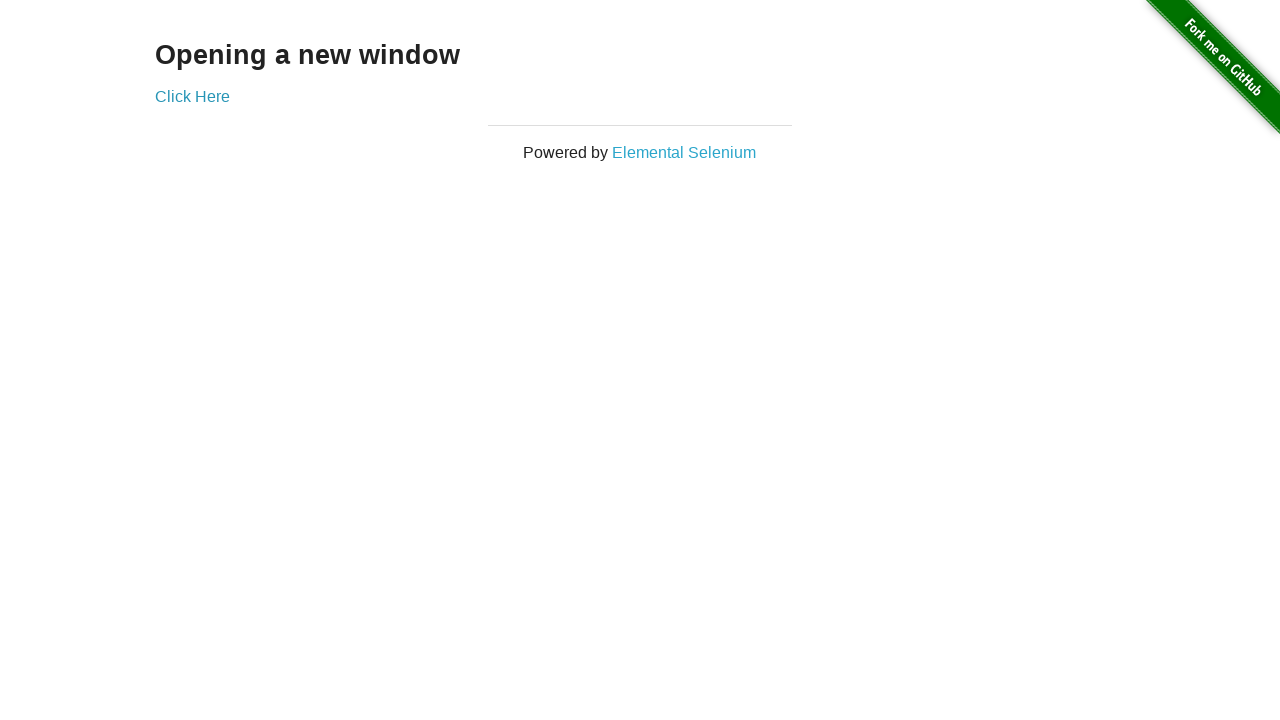

Verified new window title is 'New Window'
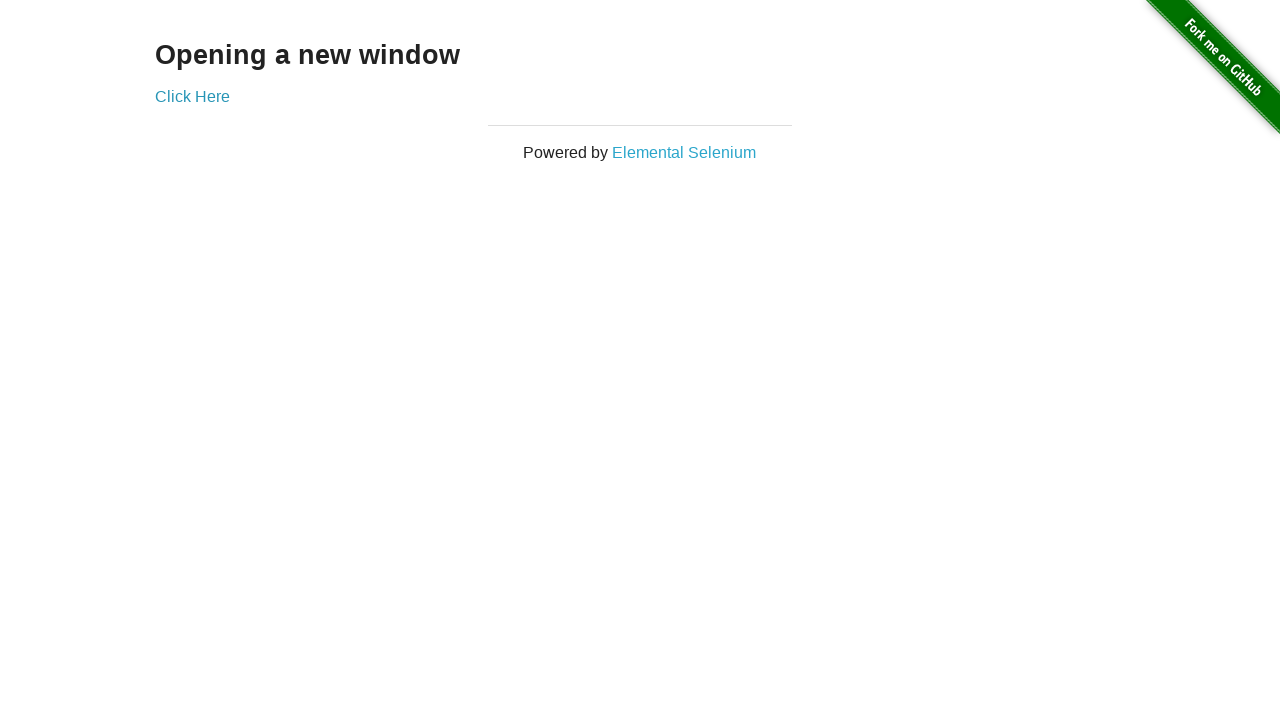

Verified new window heading 'New Window' is displayed
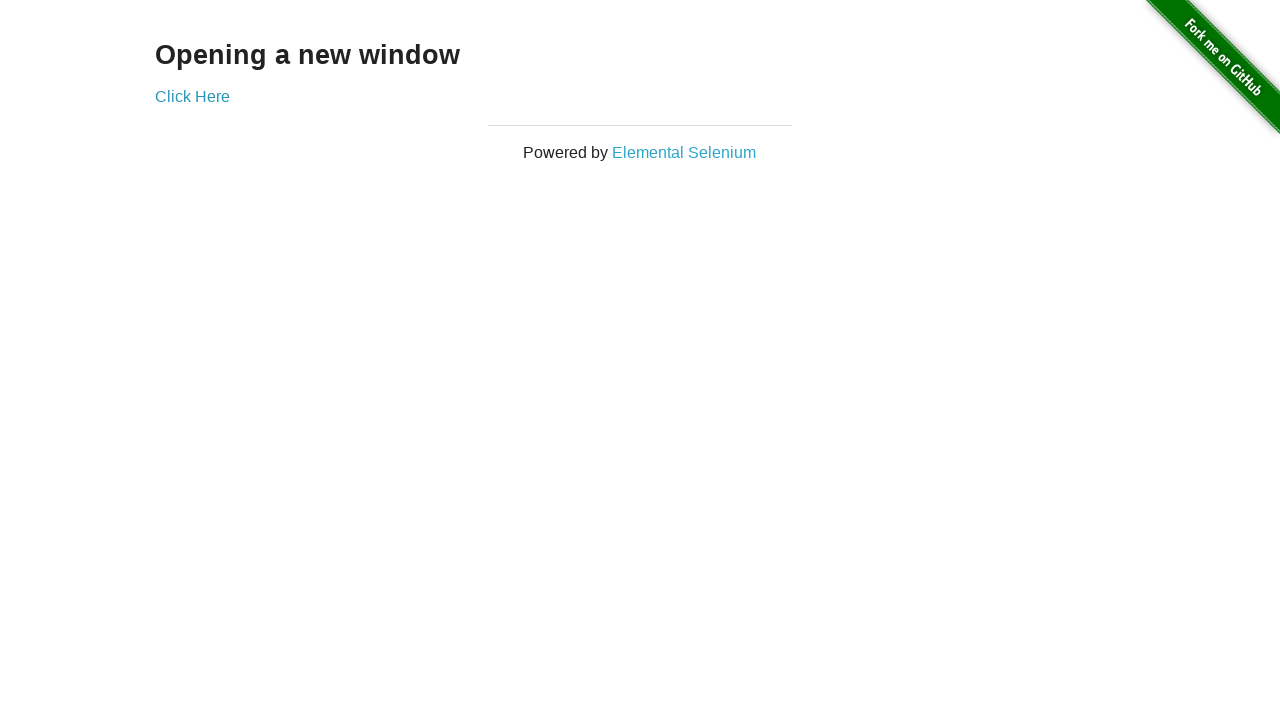

Switched back to original window
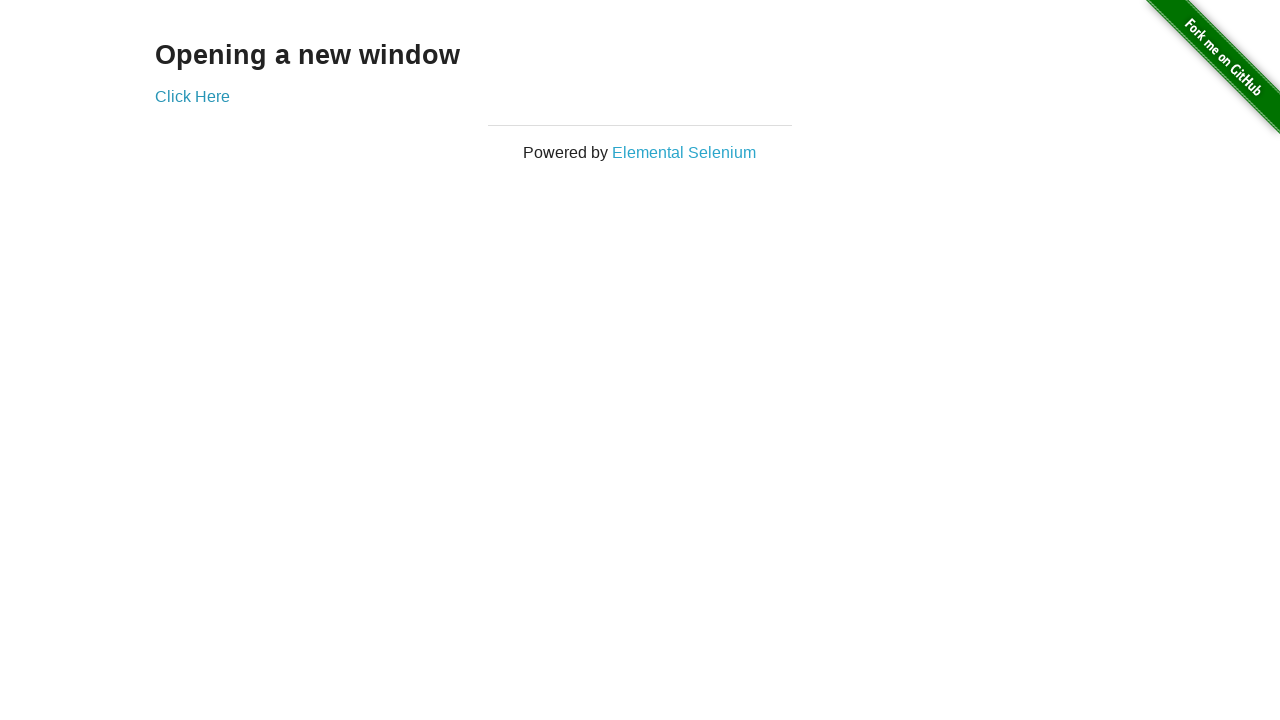

Verified original window title is still 'The Internet'
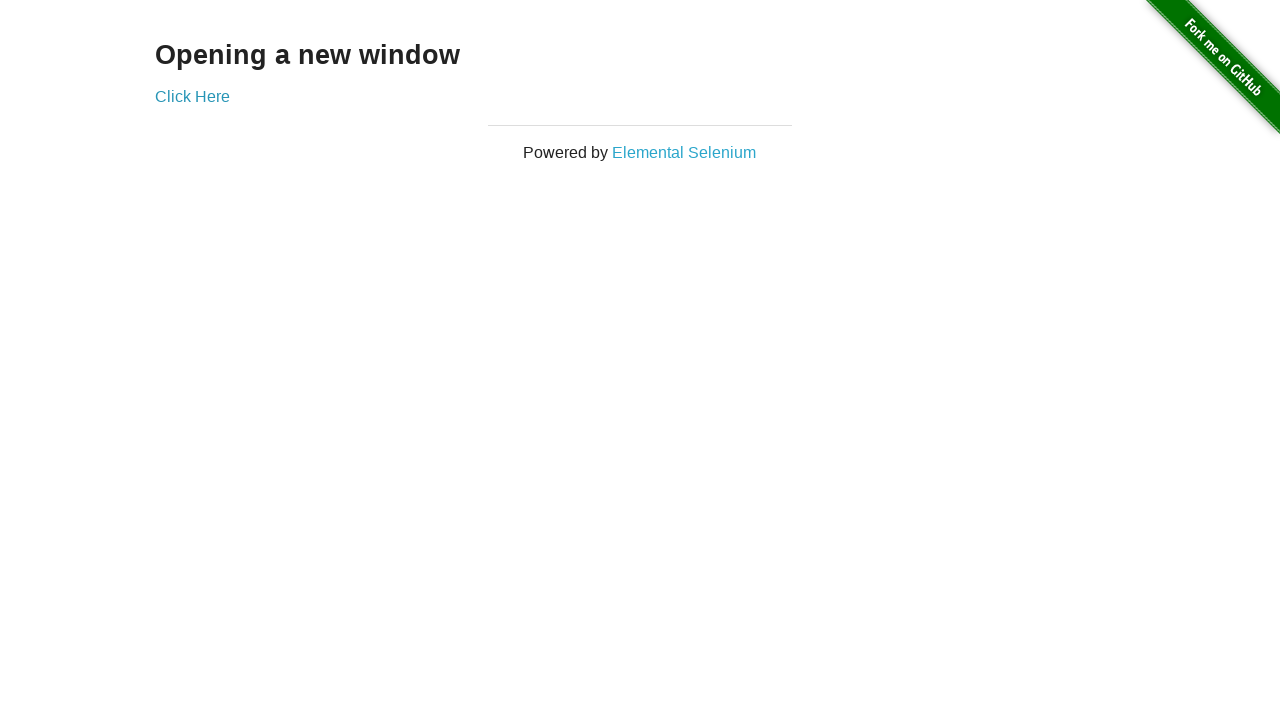

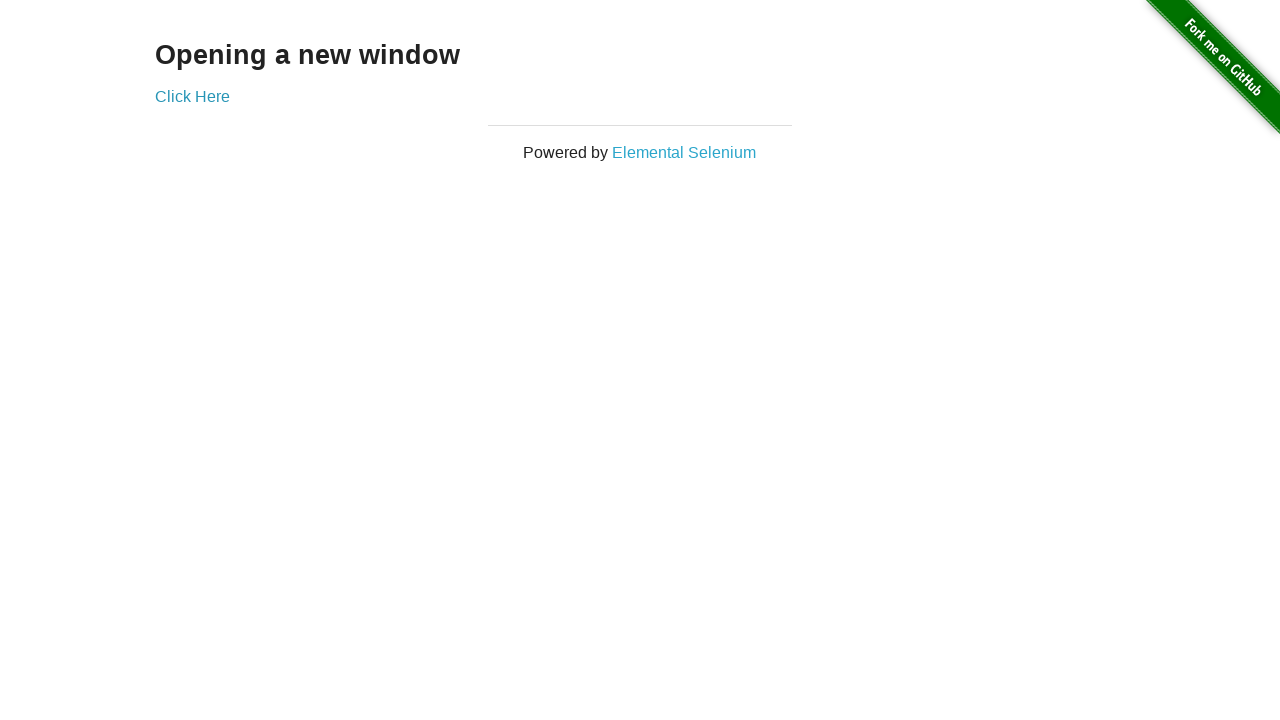